Tests that clicking Clear completed removes completed items from the list

Starting URL: https://demo.playwright.dev/todomvc

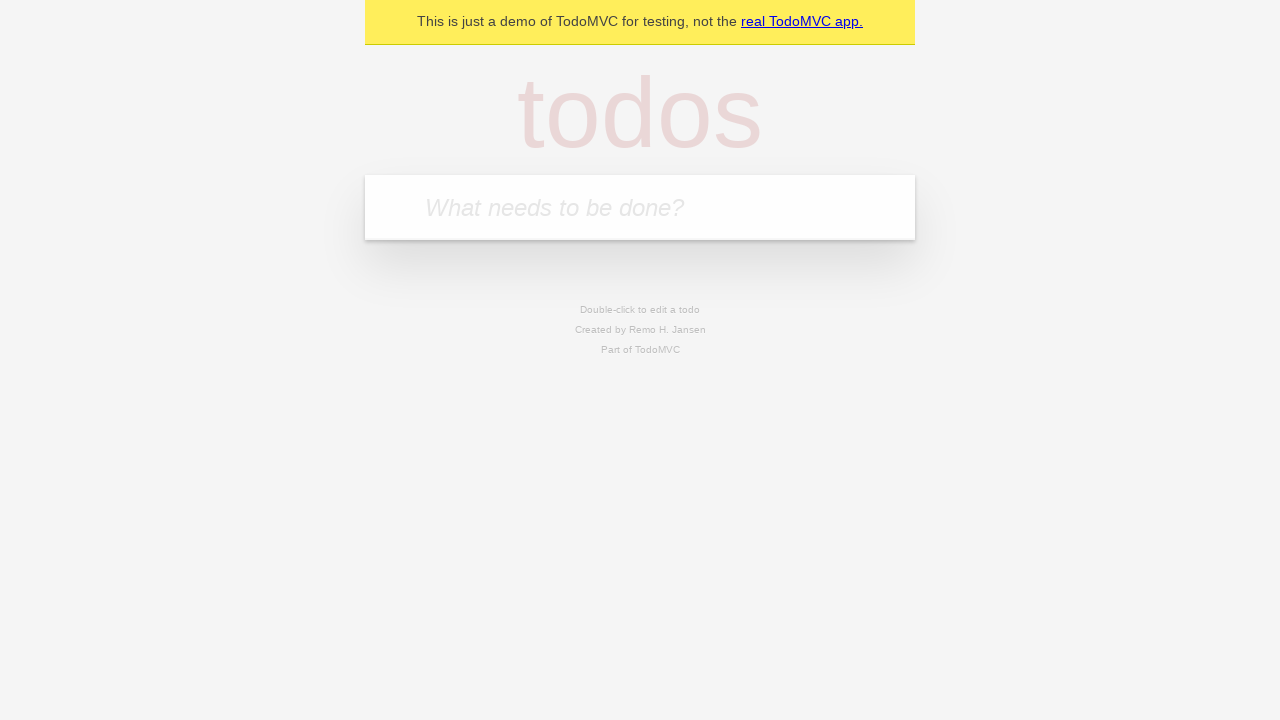

Filled todo input with 'buy some cheese' on internal:attr=[placeholder="What needs to be done?"i]
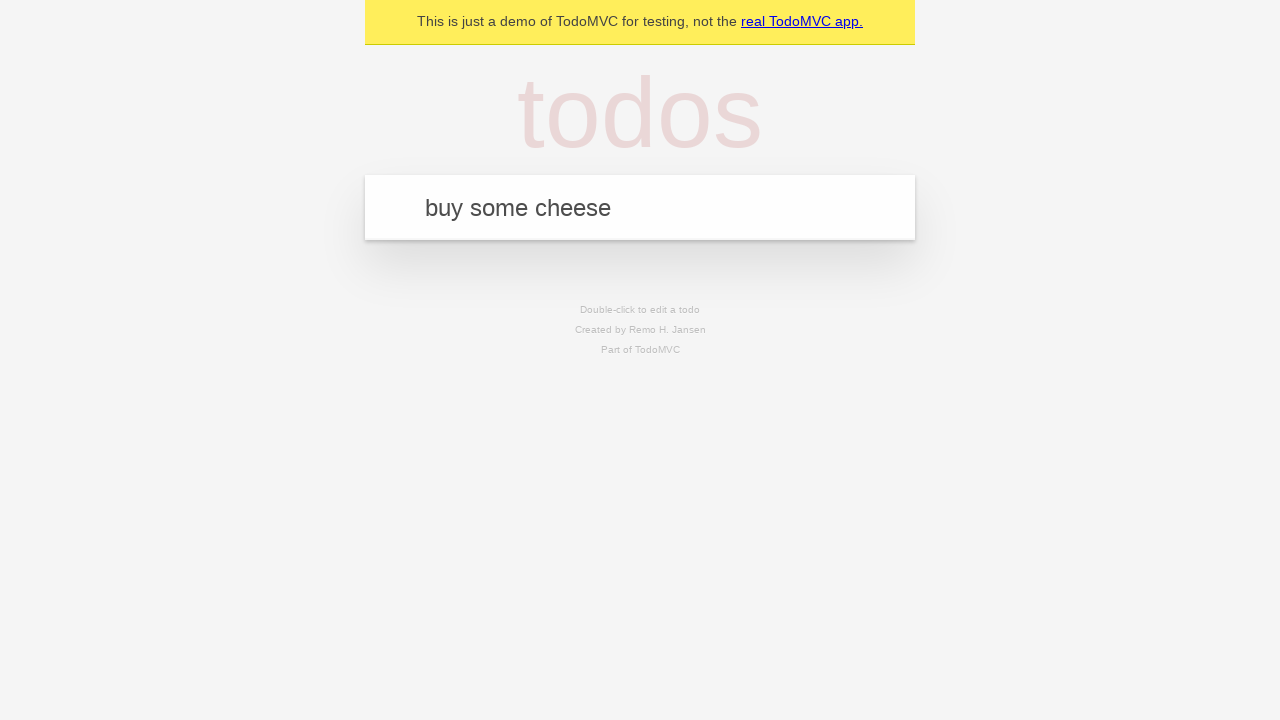

Pressed Enter to add 'buy some cheese' to todo list on internal:attr=[placeholder="What needs to be done?"i]
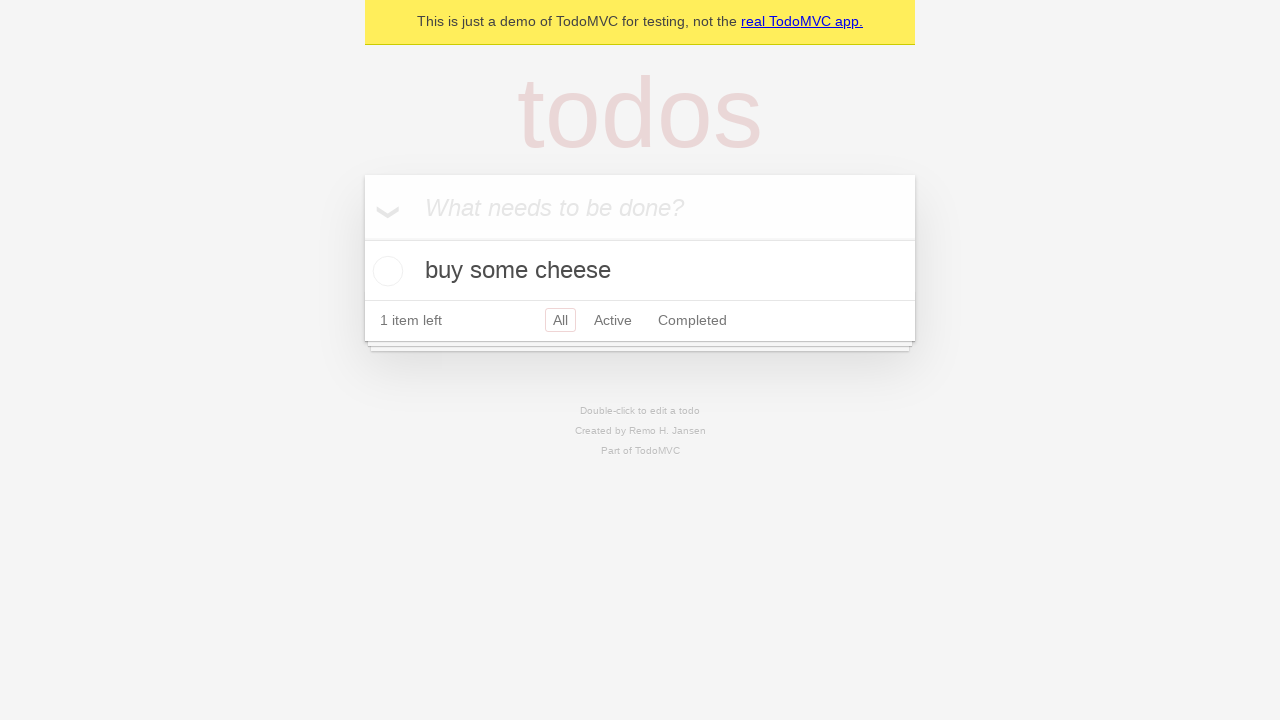

Filled todo input with 'feed the cat' on internal:attr=[placeholder="What needs to be done?"i]
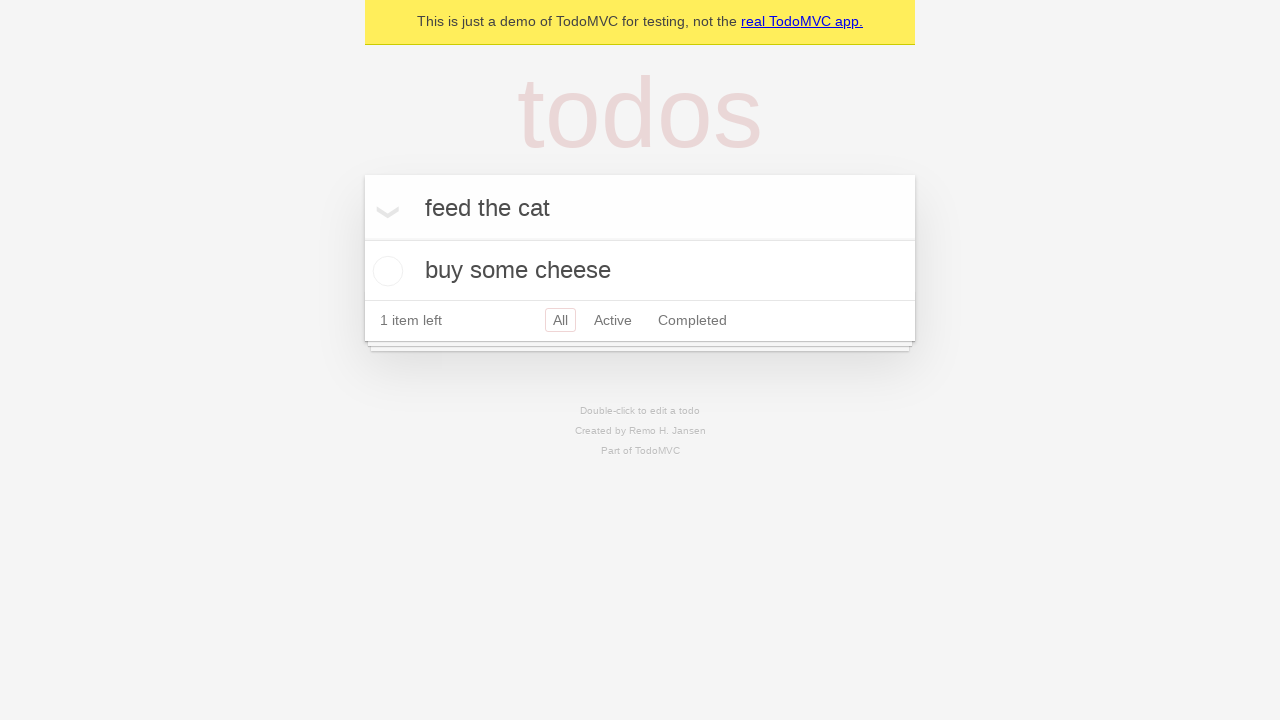

Pressed Enter to add 'feed the cat' to todo list on internal:attr=[placeholder="What needs to be done?"i]
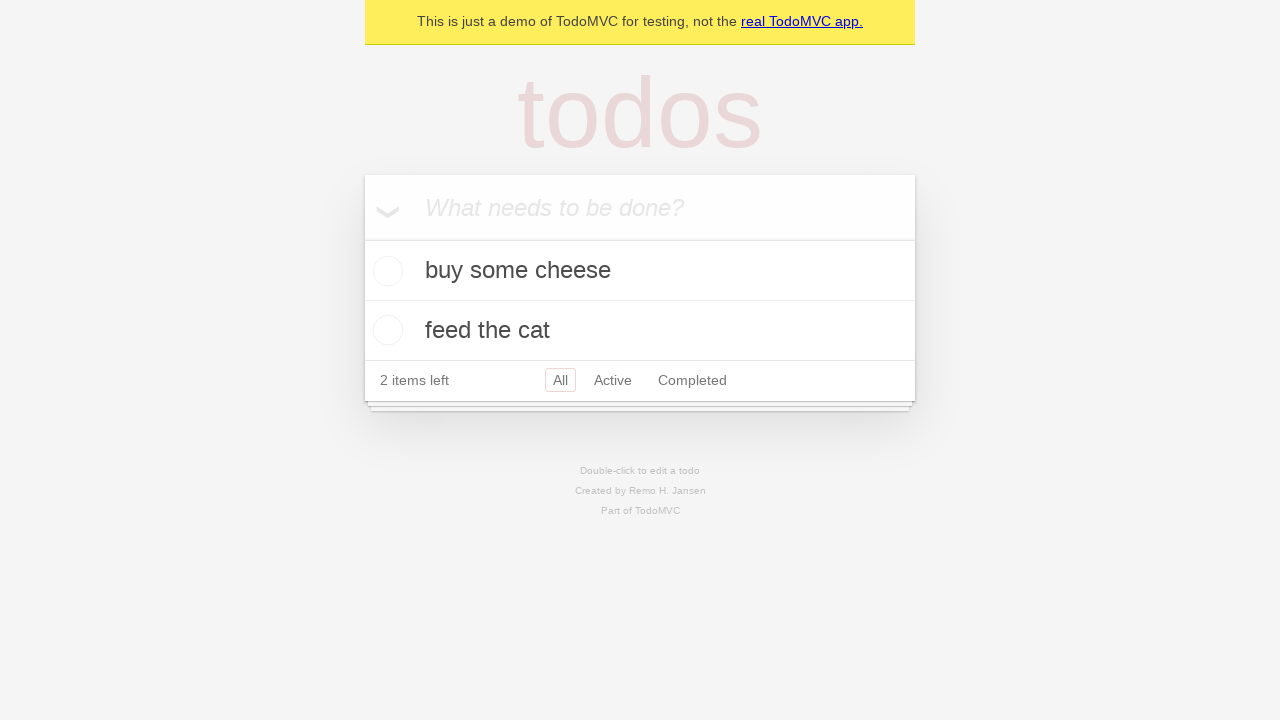

Filled todo input with 'book a doctors appointment' on internal:attr=[placeholder="What needs to be done?"i]
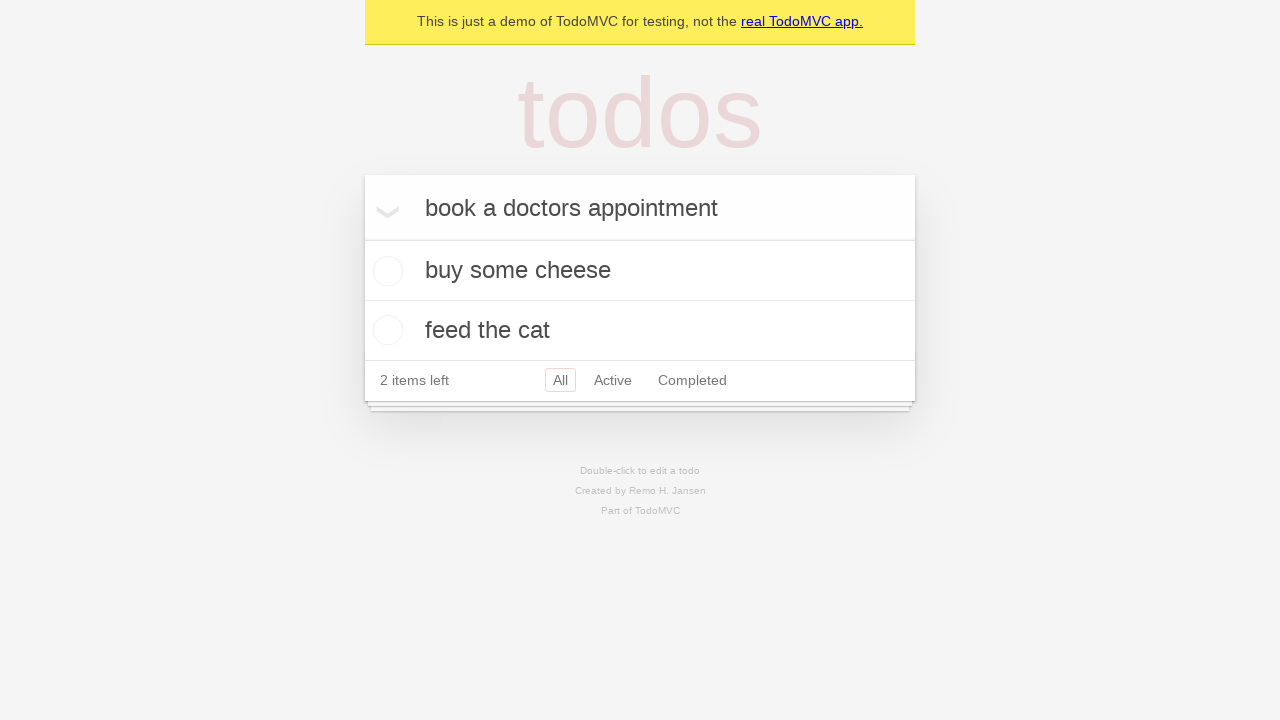

Pressed Enter to add 'book a doctors appointment' to todo list on internal:attr=[placeholder="What needs to be done?"i]
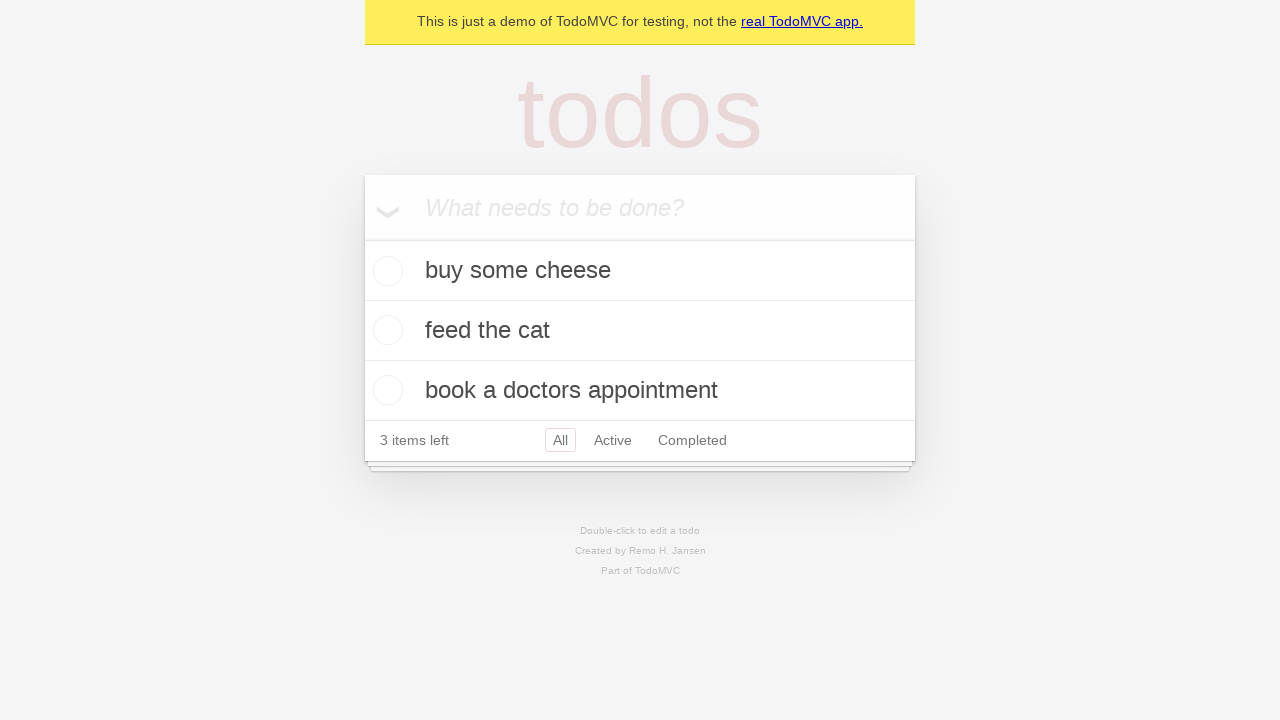

Checked the second todo item checkbox at (385, 330) on internal:testid=[data-testid="todo-item"s] >> nth=1 >> internal:role=checkbox
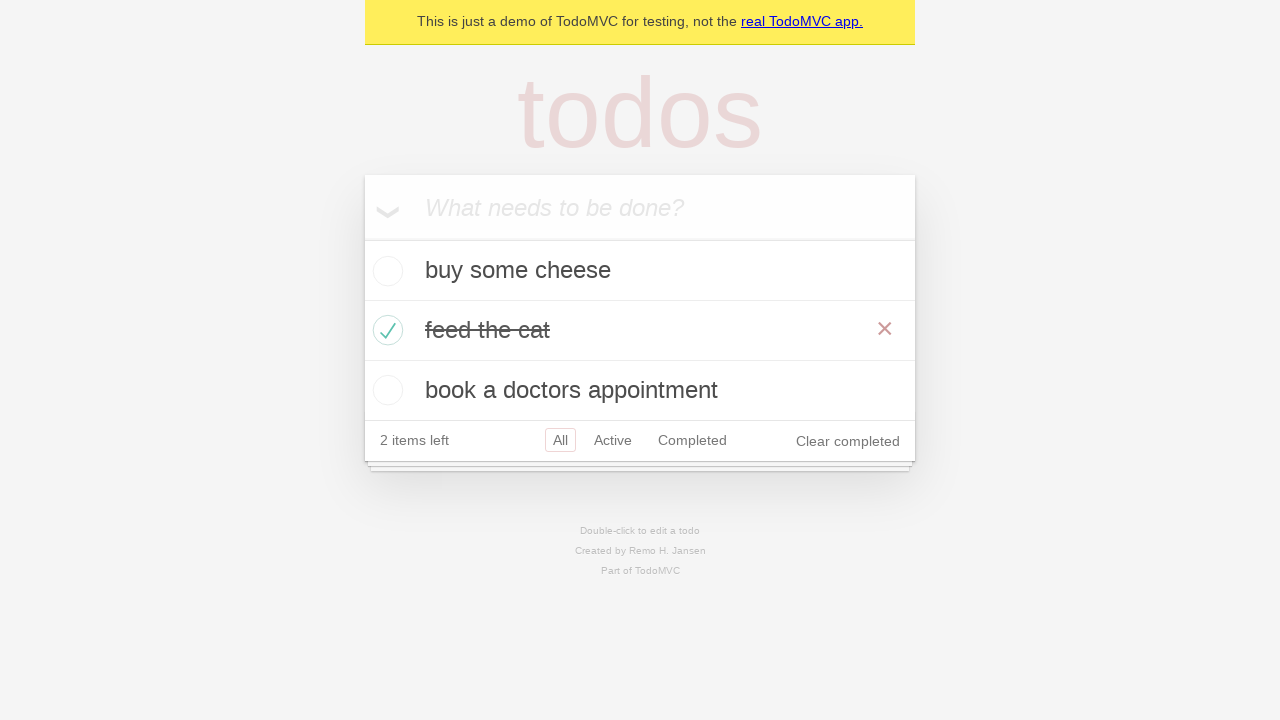

Clicked 'Clear completed' button to remove completed items at (848, 441) on internal:role=button[name="Clear completed"i]
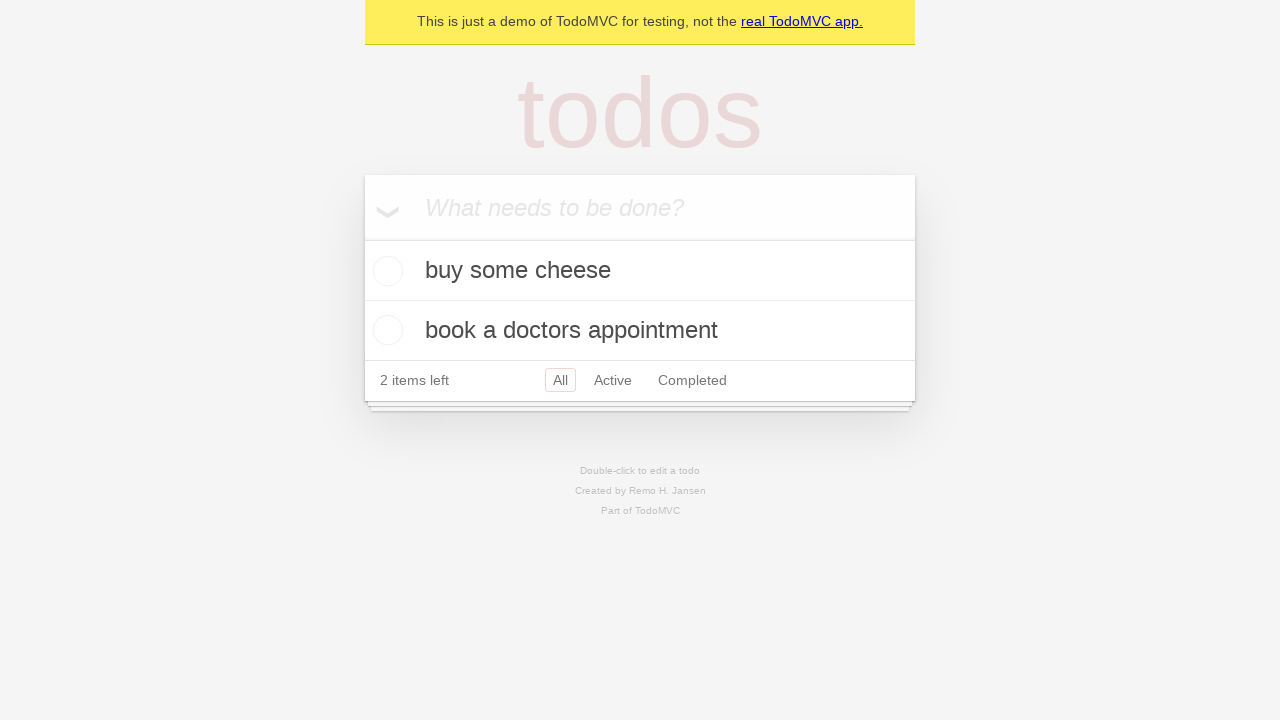

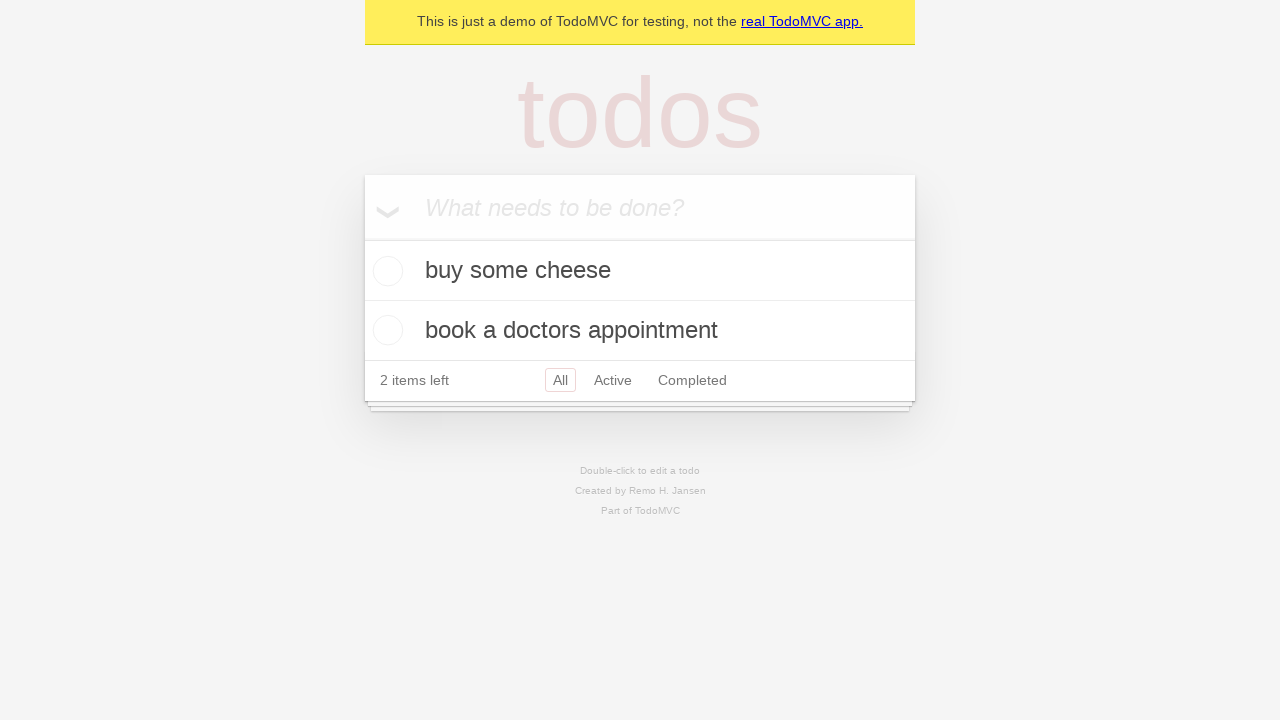